Tests dialog maximize and close functionality by opening dialog, maximizing it, then closing

Starting URL: https://leafground.com/alert.xhtml

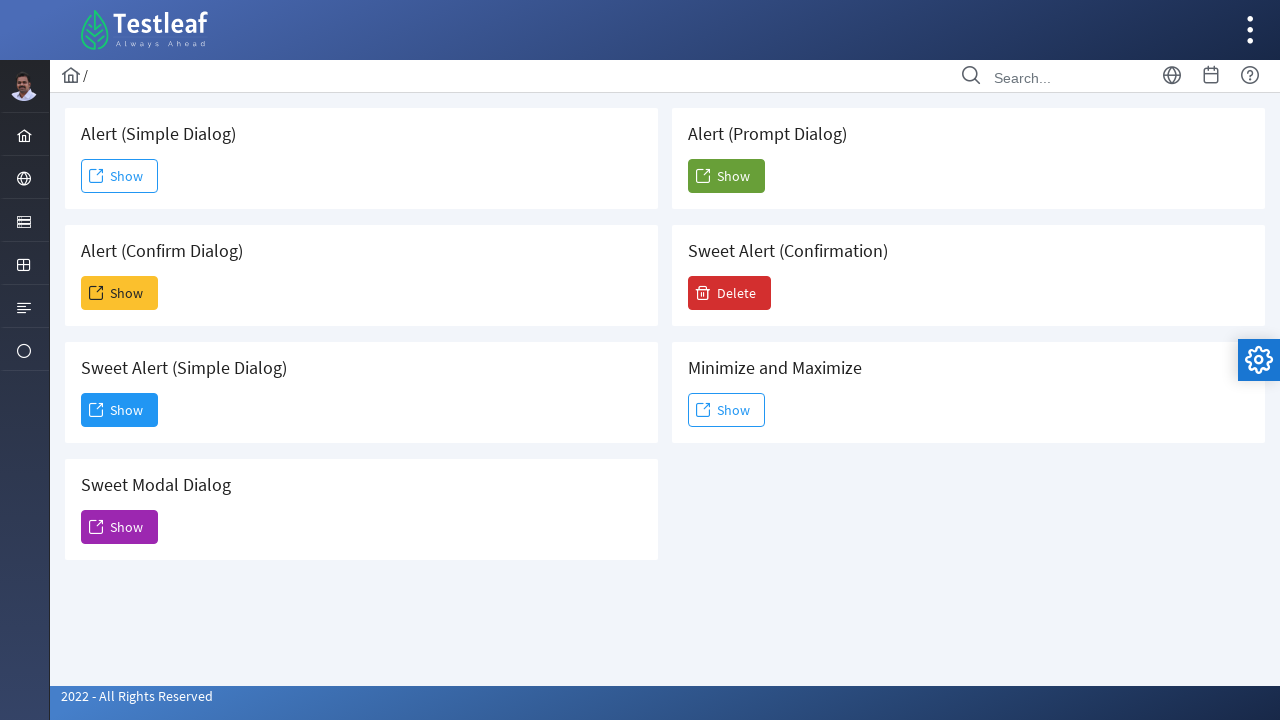

Clicked button to open dialog at (726, 410) on xpath=/html/body/div[1]/div[5]/div[2]/form/div/div[2]/div[3]/button/span[2]
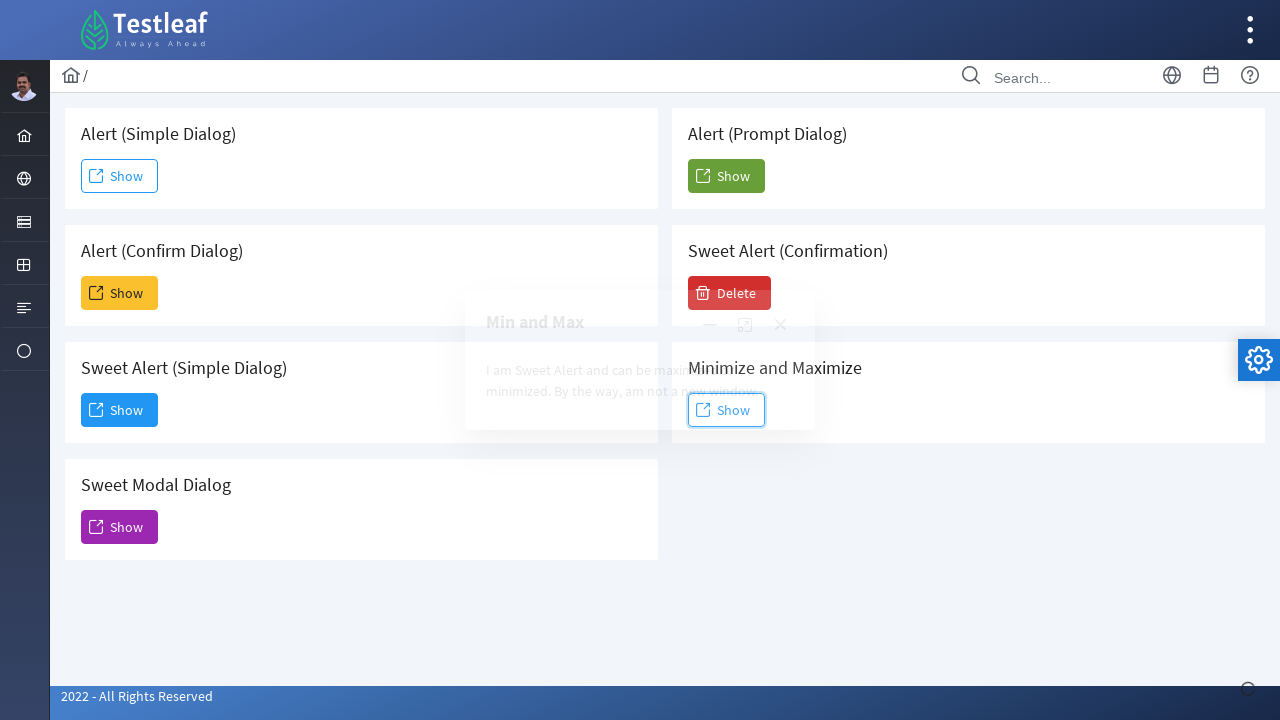

Clicked maximize button to expand dialog at (745, 325) on xpath=/html/body/div[1]/div[5]/div[2]/form/div/div[2]/div[3]/div/div[1]/a[2]/spa
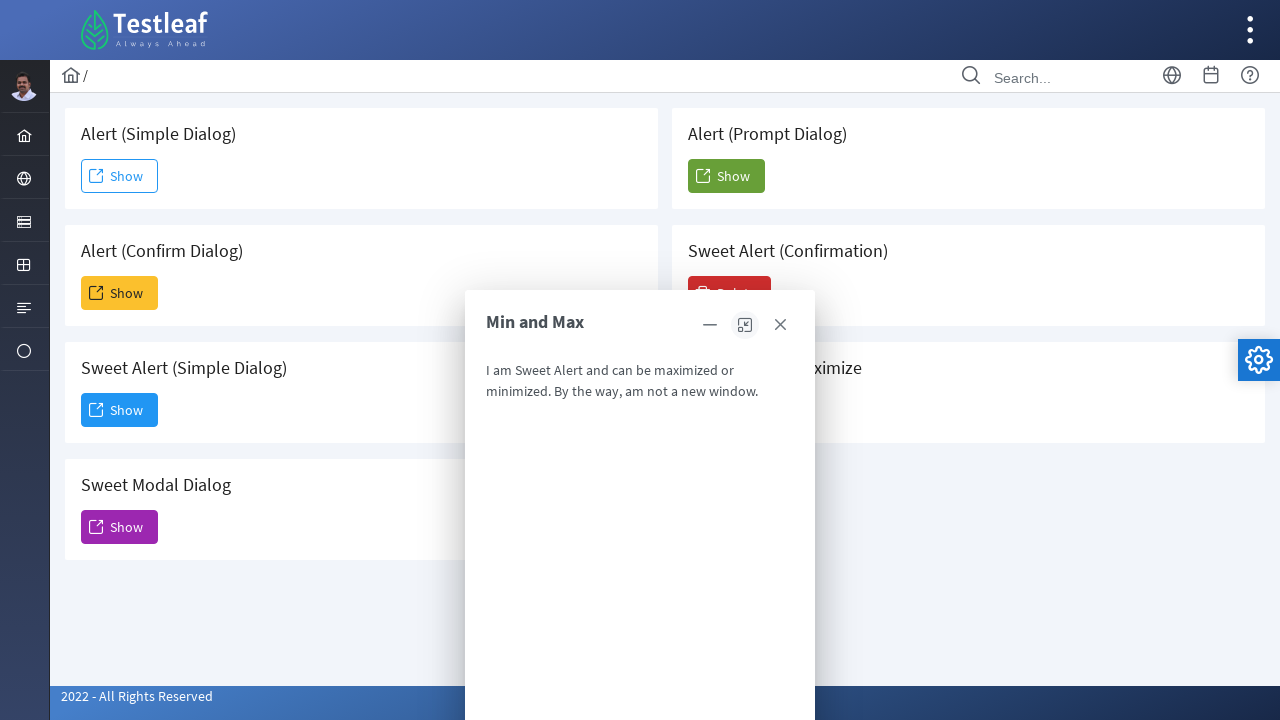

Clicked close button to close dialog at (780, 325) on xpath=/html/body/div[1]/div[5]/div[2]/form/div/div[2]/div[3]/div/div[1]/a[1]/spa
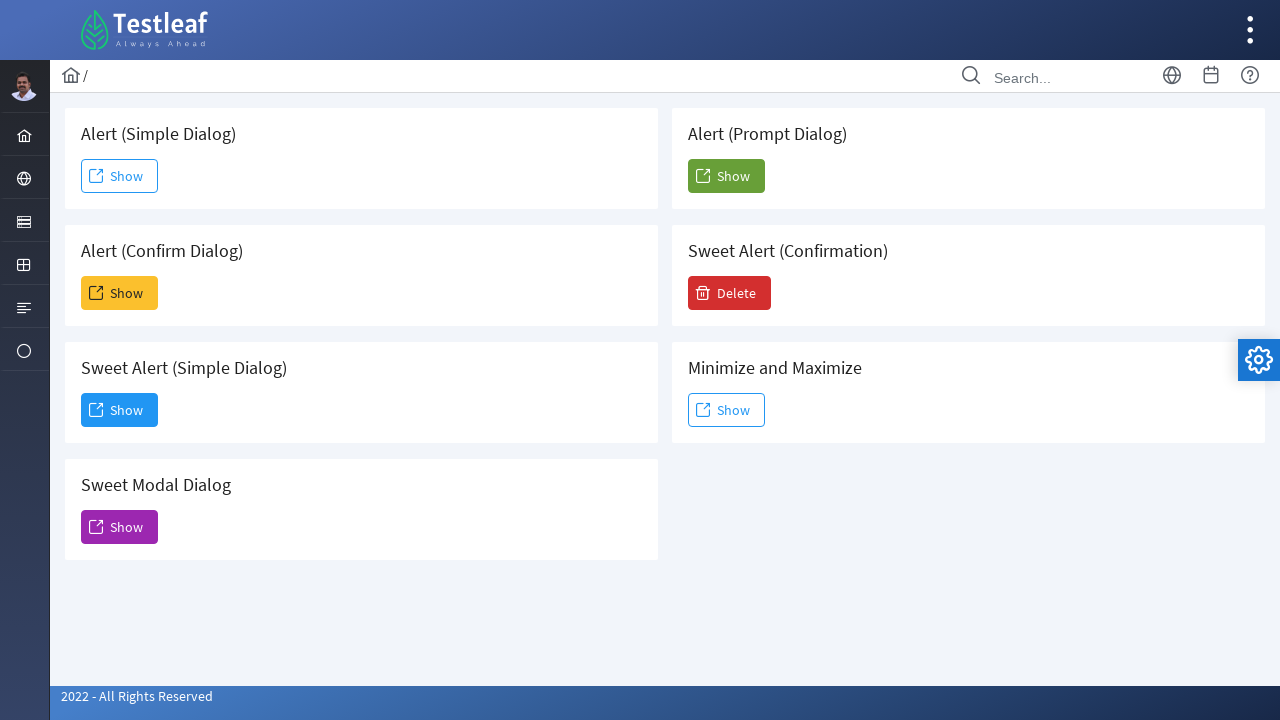

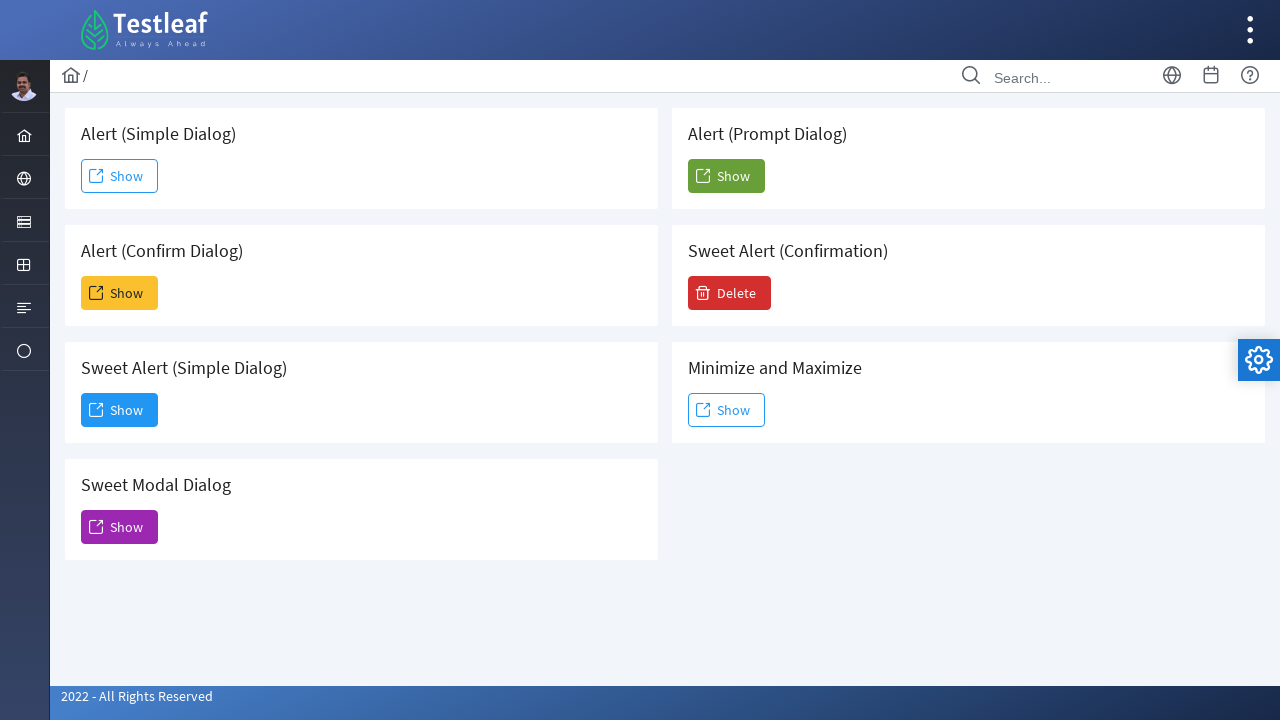